Tests multi-select dropdown functionality by verifying it supports multiple selections, selecting all available options one by one, and then deselecting all options.

Starting URL: https://syntaxprojects.com/basic-select-dropdown-demo.php

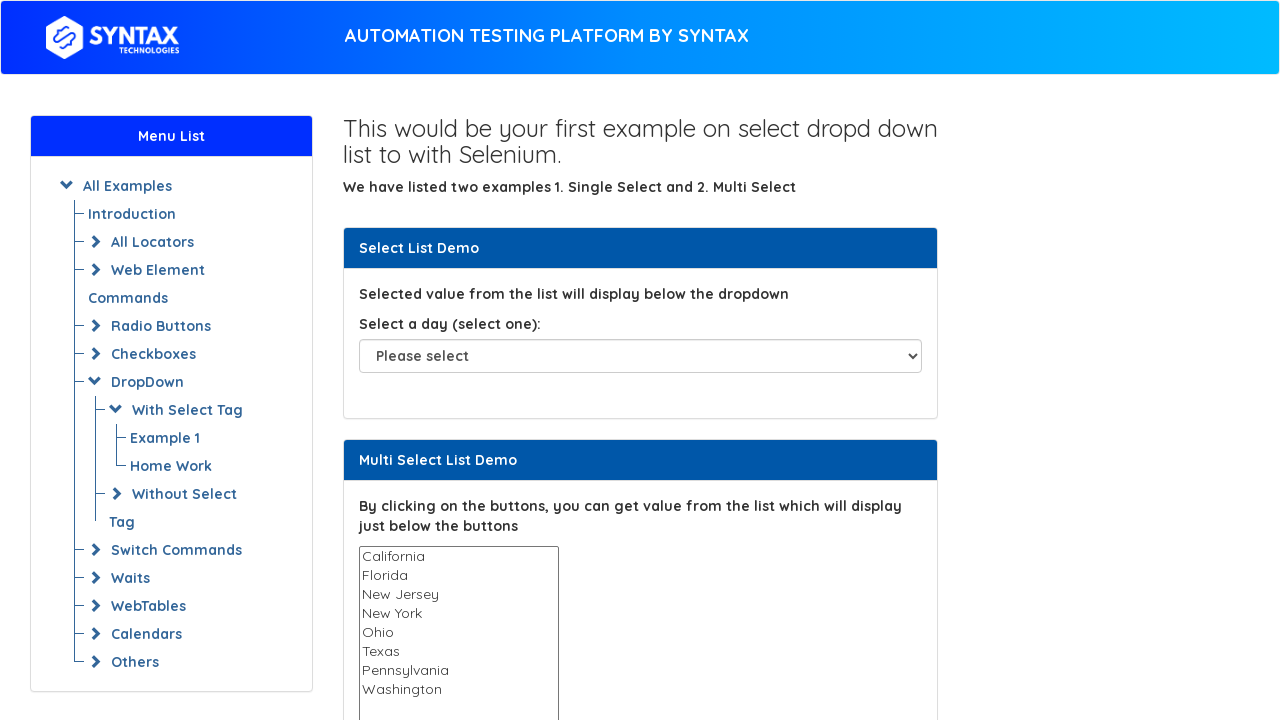

Multi-select dropdown loaded and visible
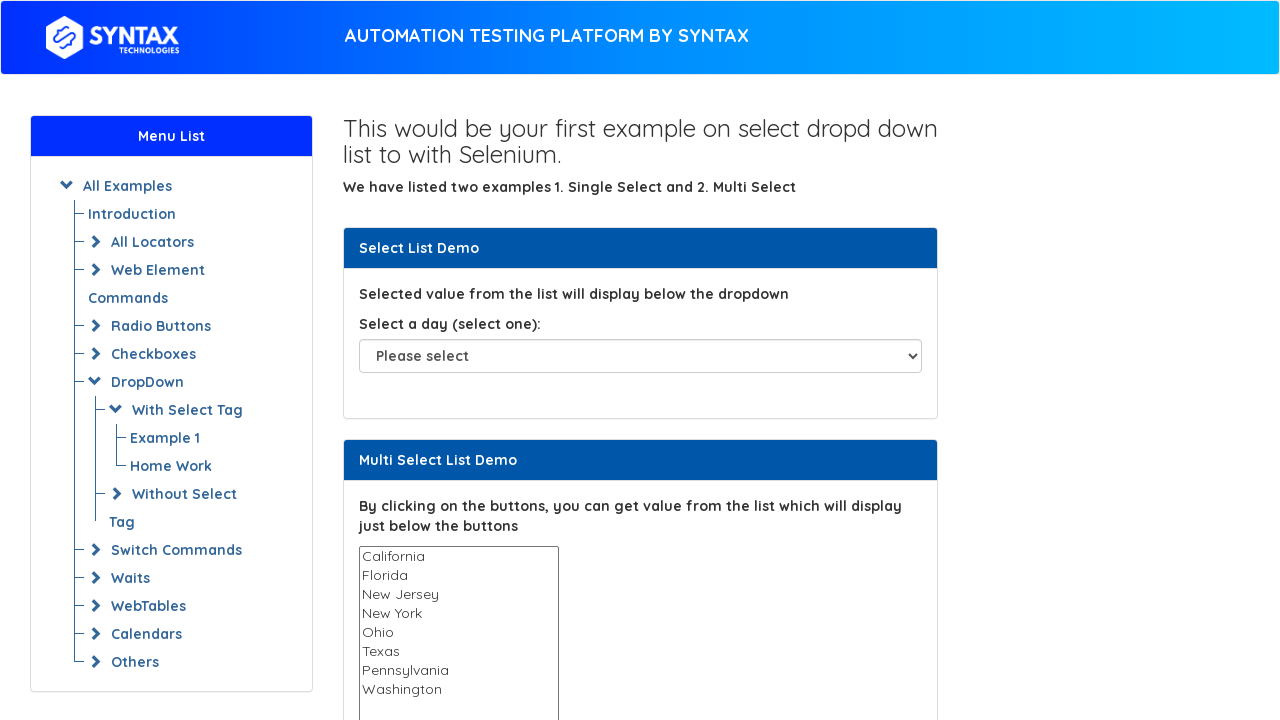

Located multi-select dropdown element
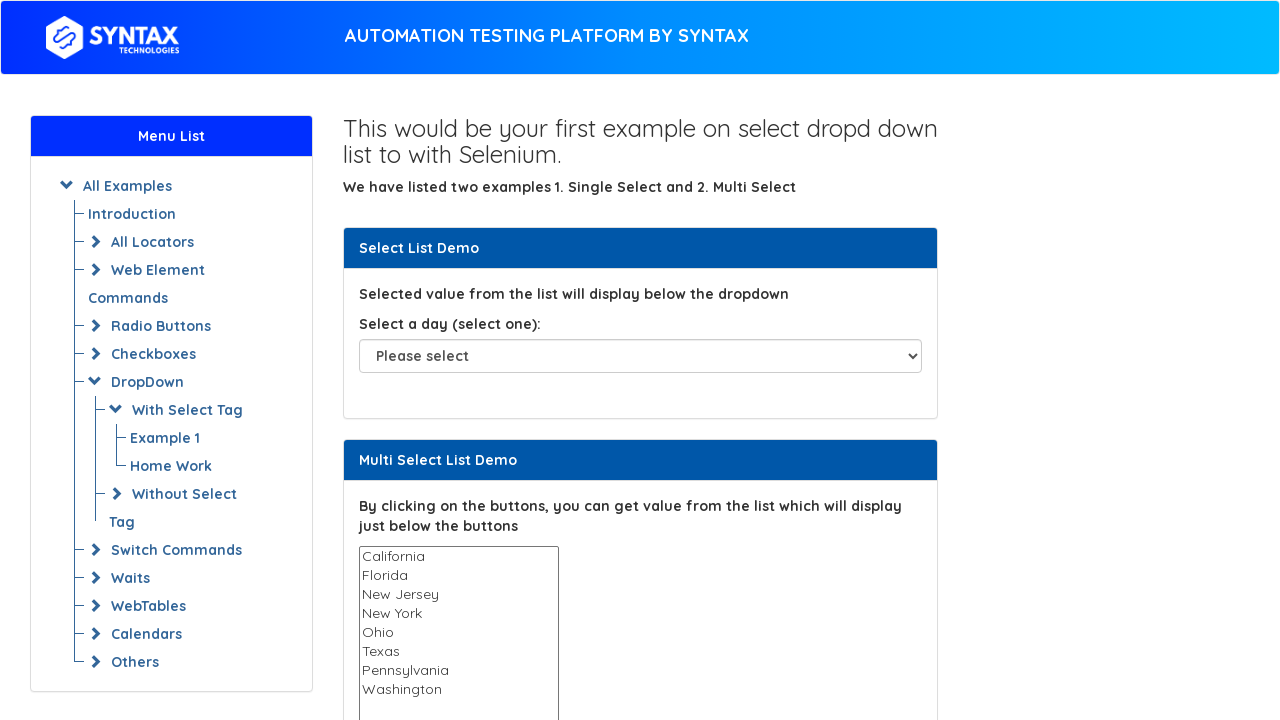

Found 8 options in the dropdown
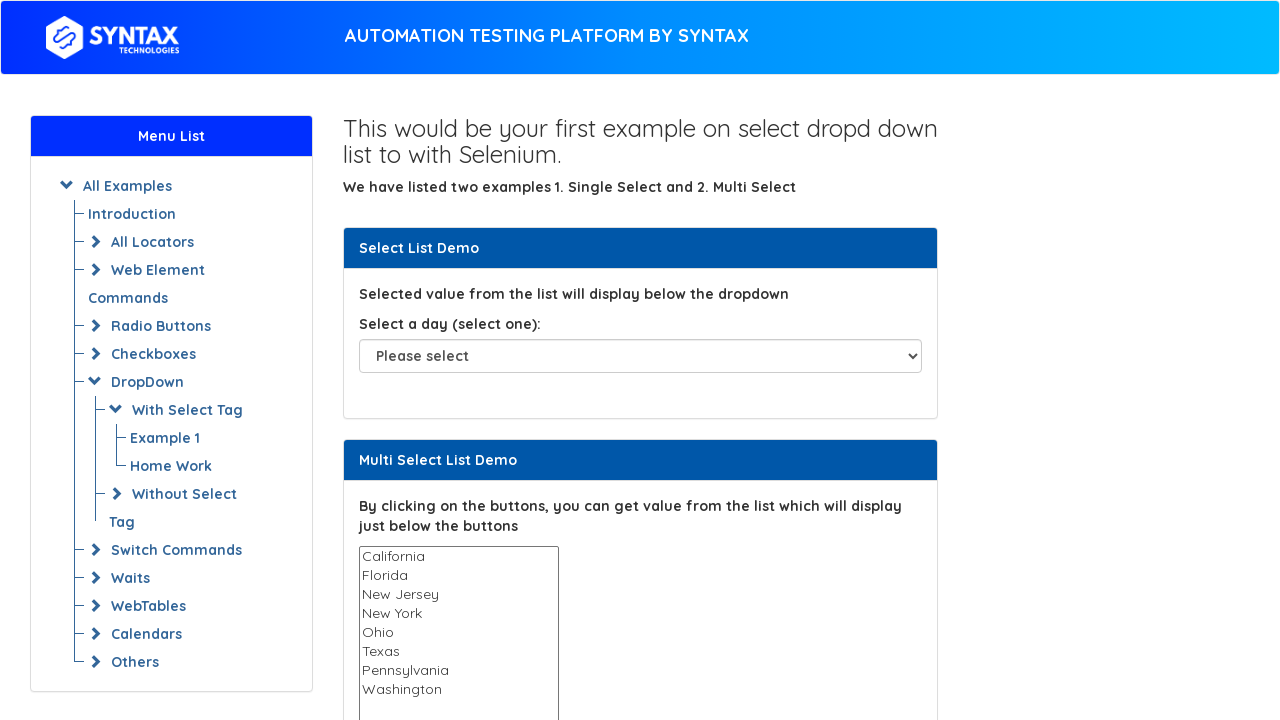

Selected option with value 'California' on #multi-select
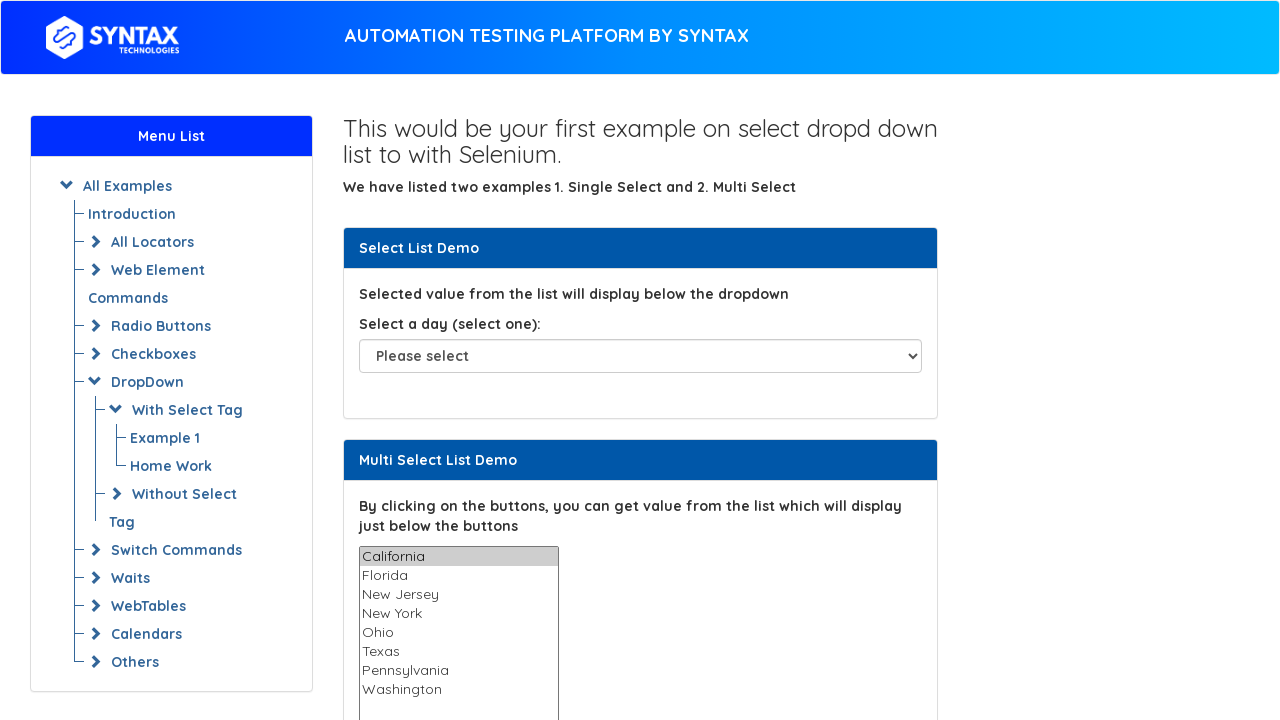

Waited 500ms for selection to register
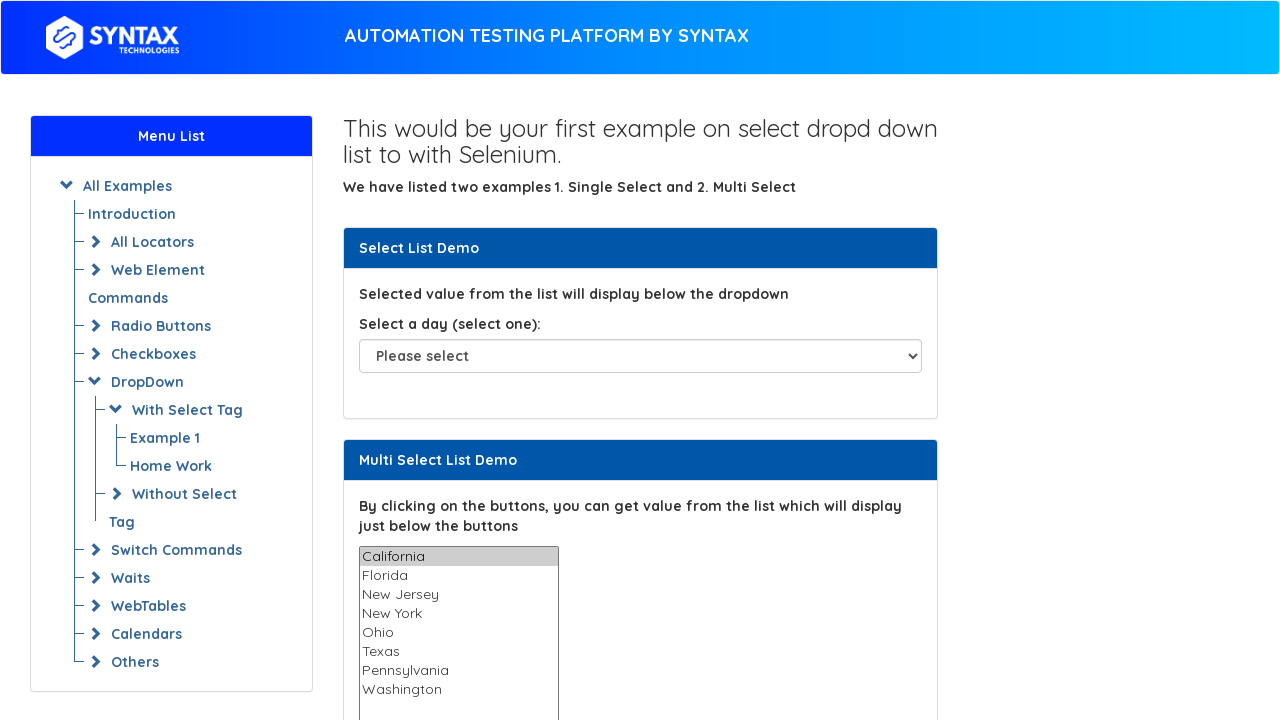

Selected option with value 'Florida' on #multi-select
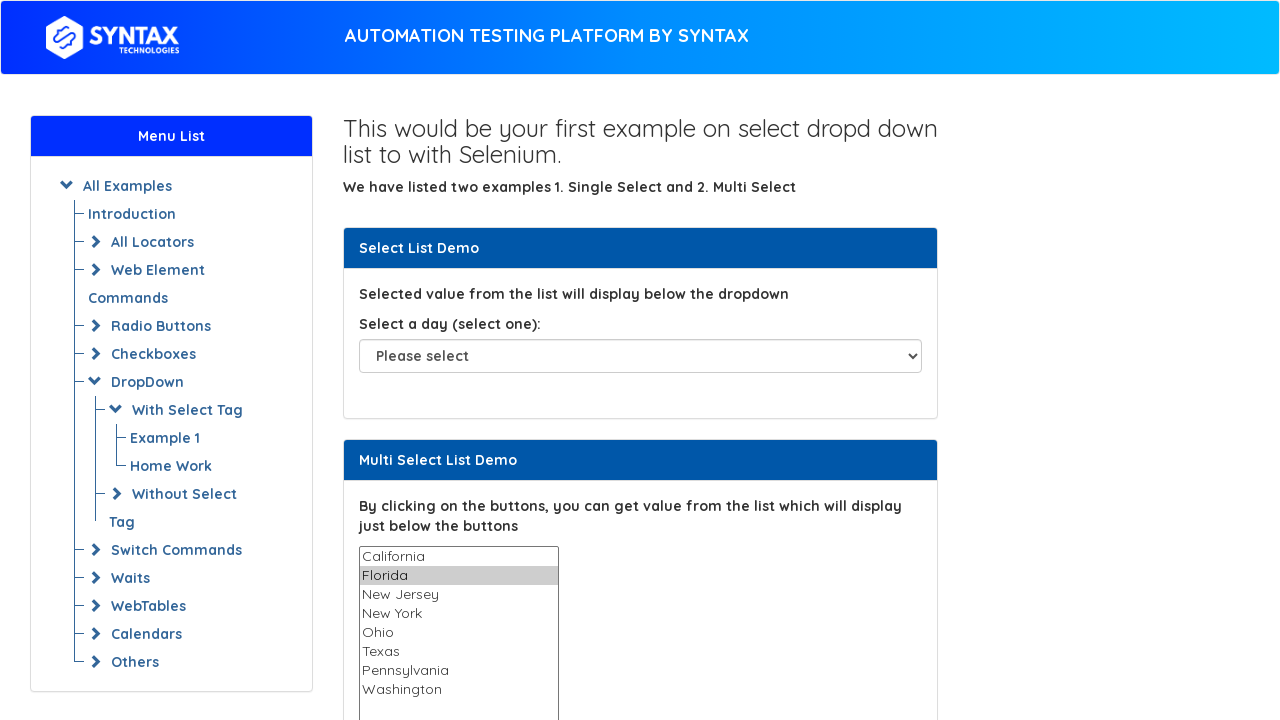

Waited 500ms for selection to register
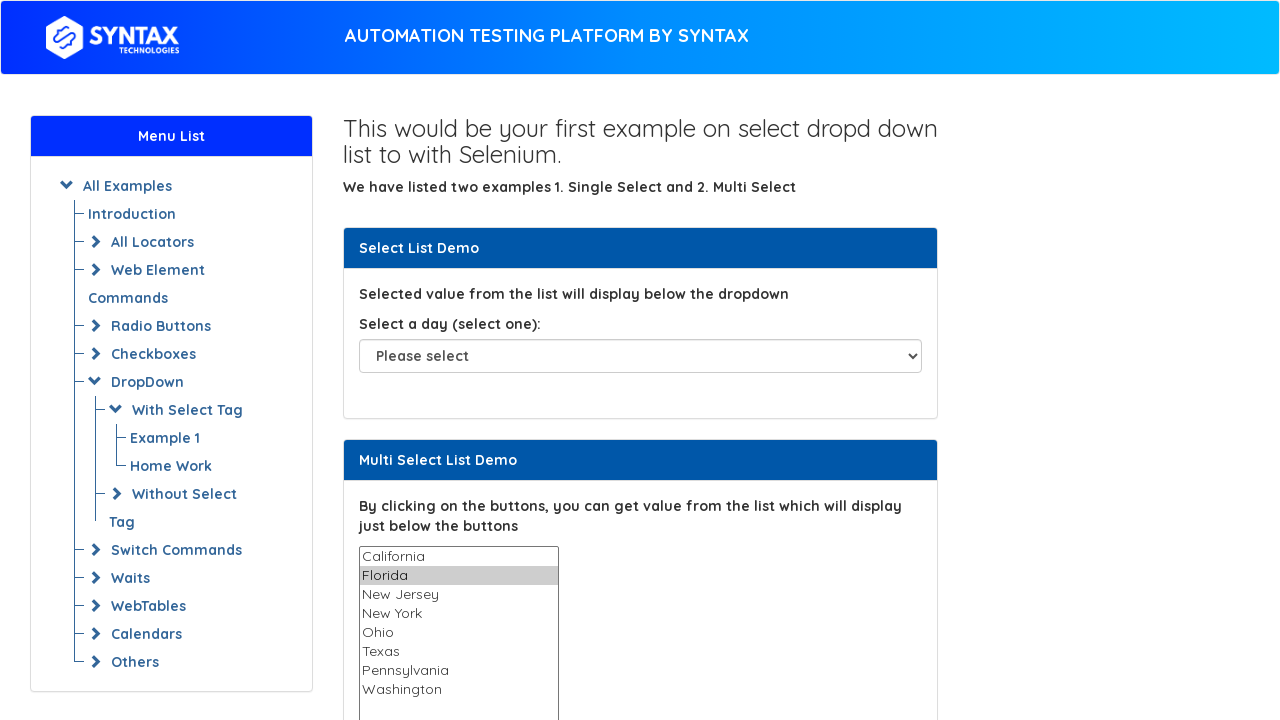

Selected option with value 'New Jersey' on #multi-select
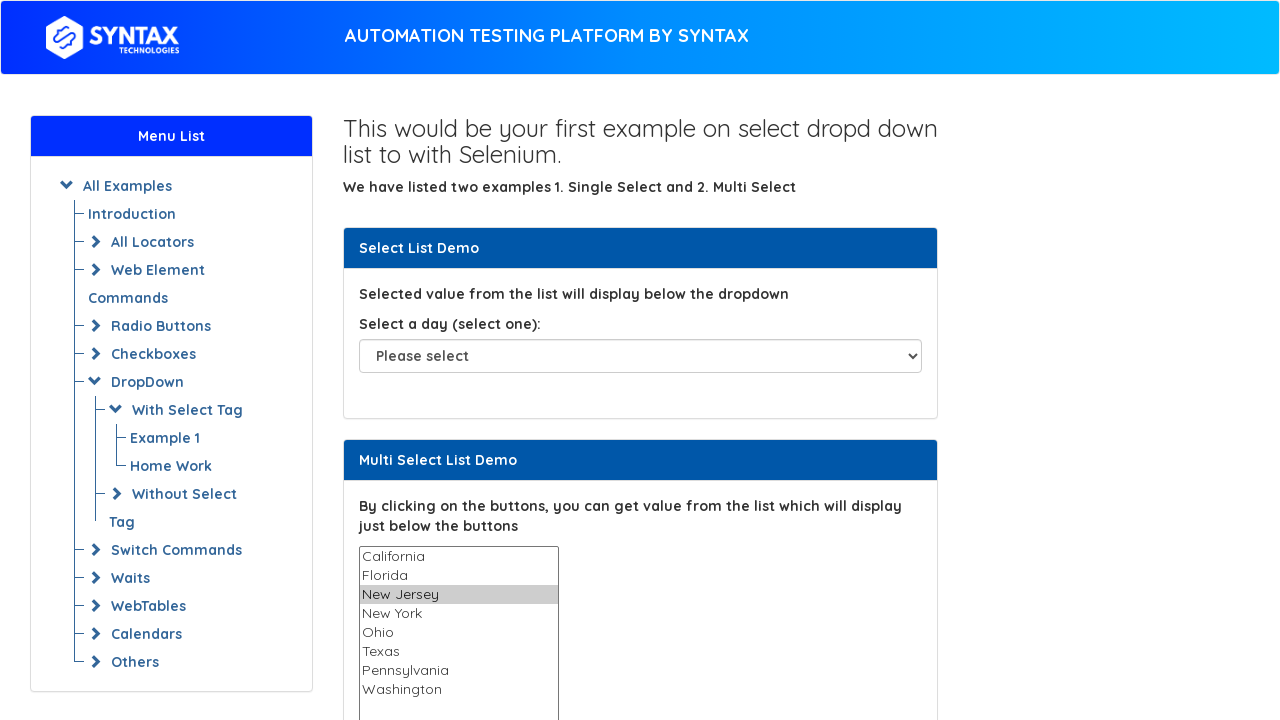

Waited 500ms for selection to register
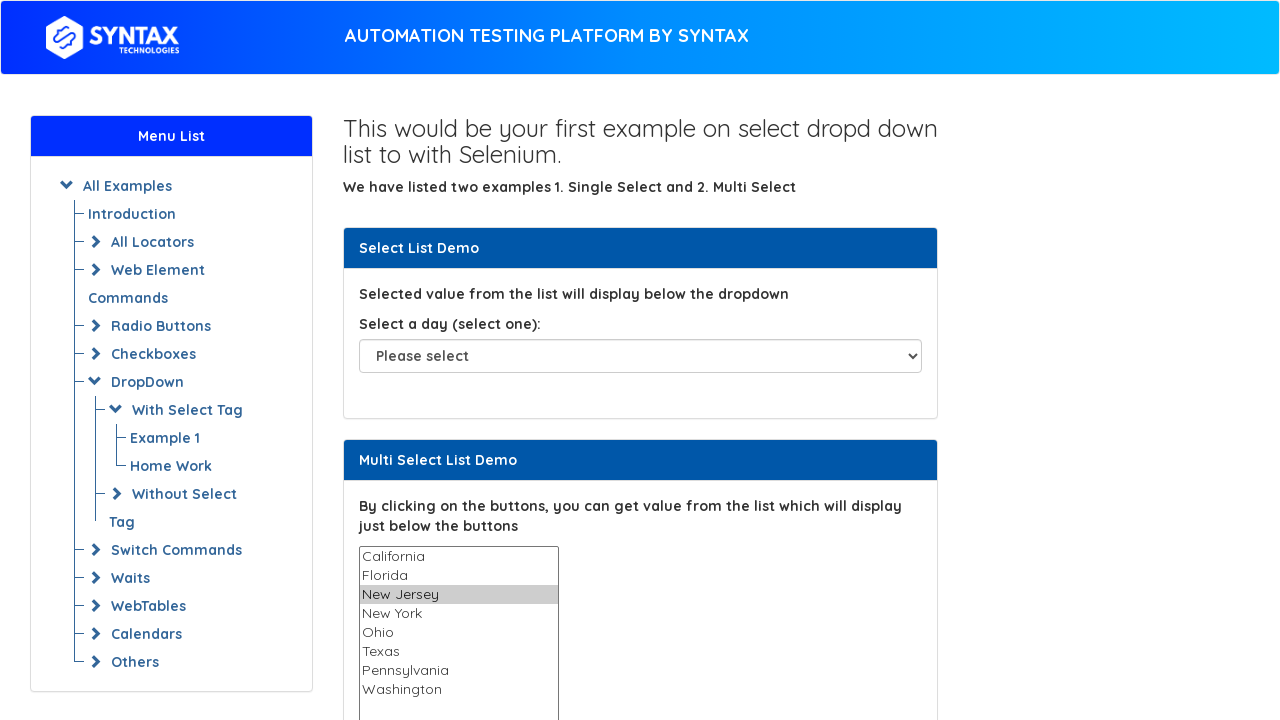

Selected option with value 'New York' on #multi-select
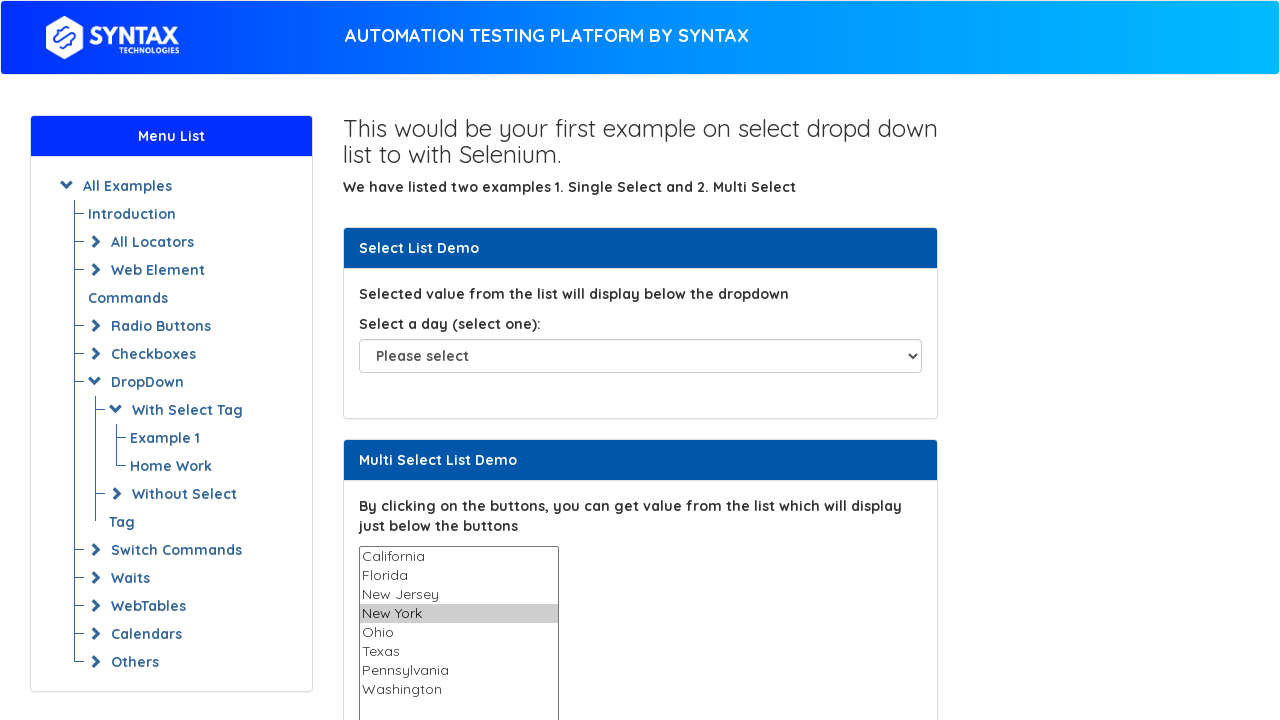

Waited 500ms for selection to register
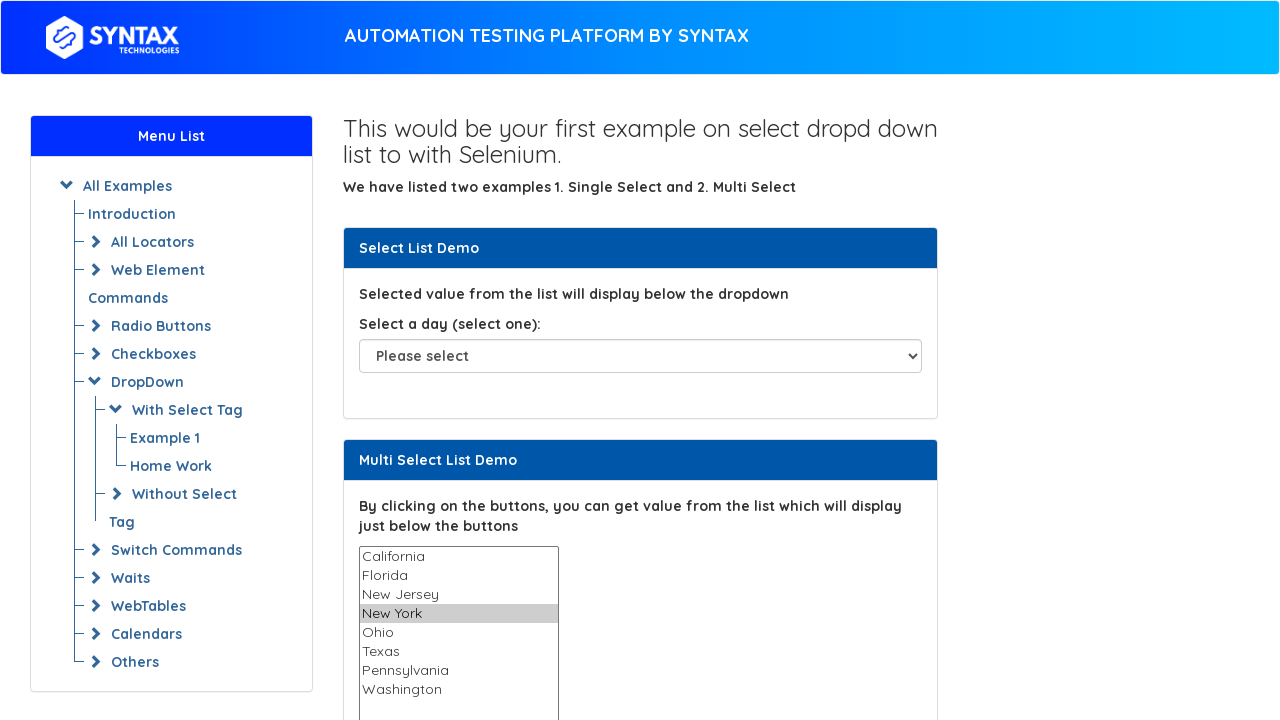

Selected option with value 'Ohio' on #multi-select
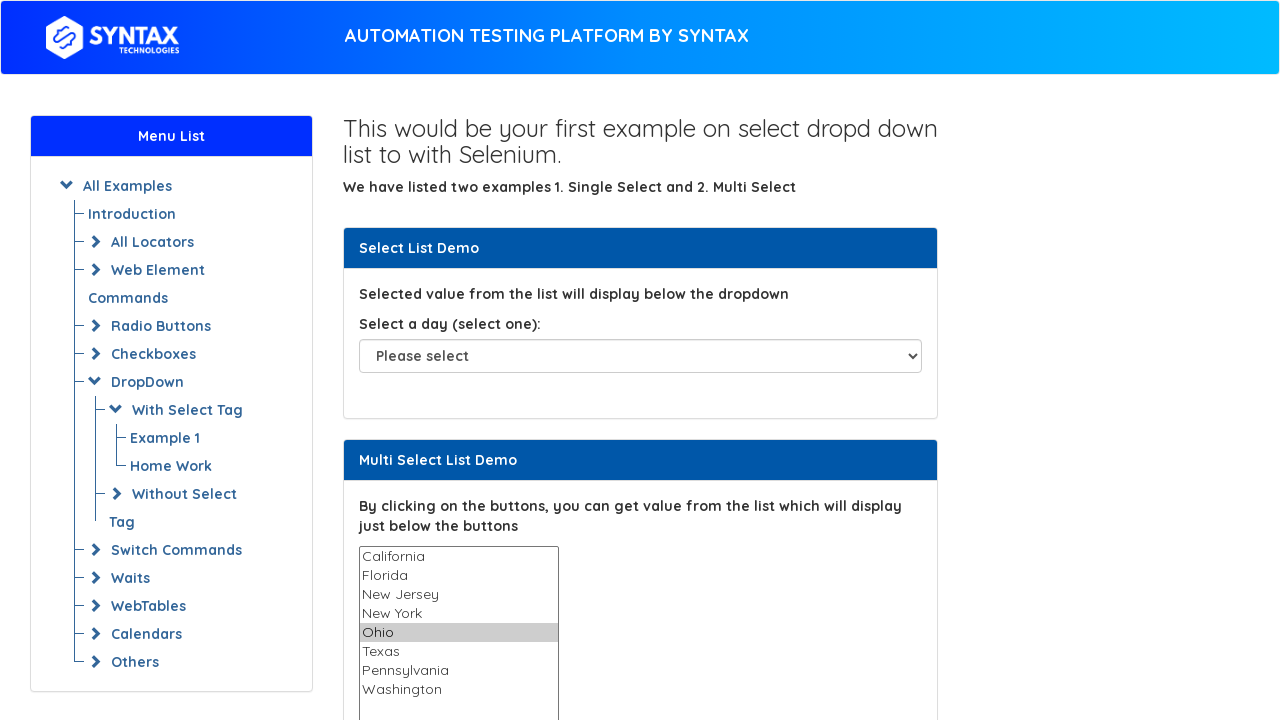

Waited 500ms for selection to register
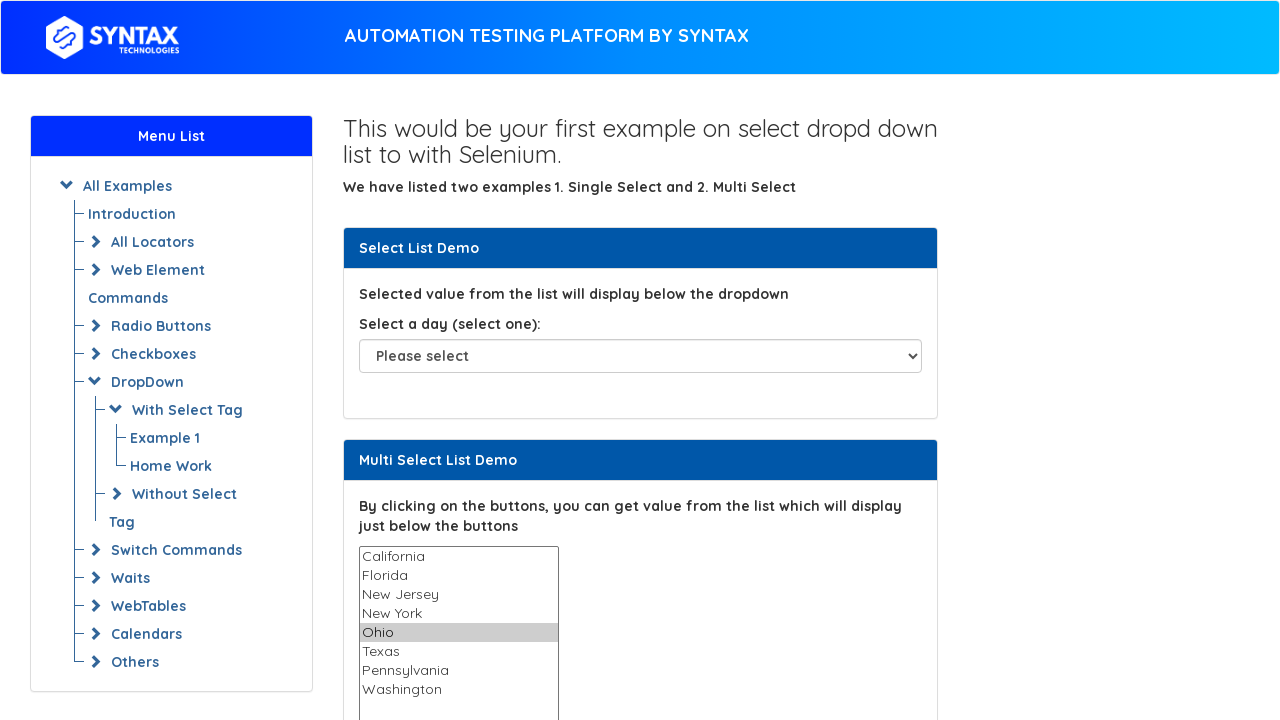

Selected option with value 'Texas' on #multi-select
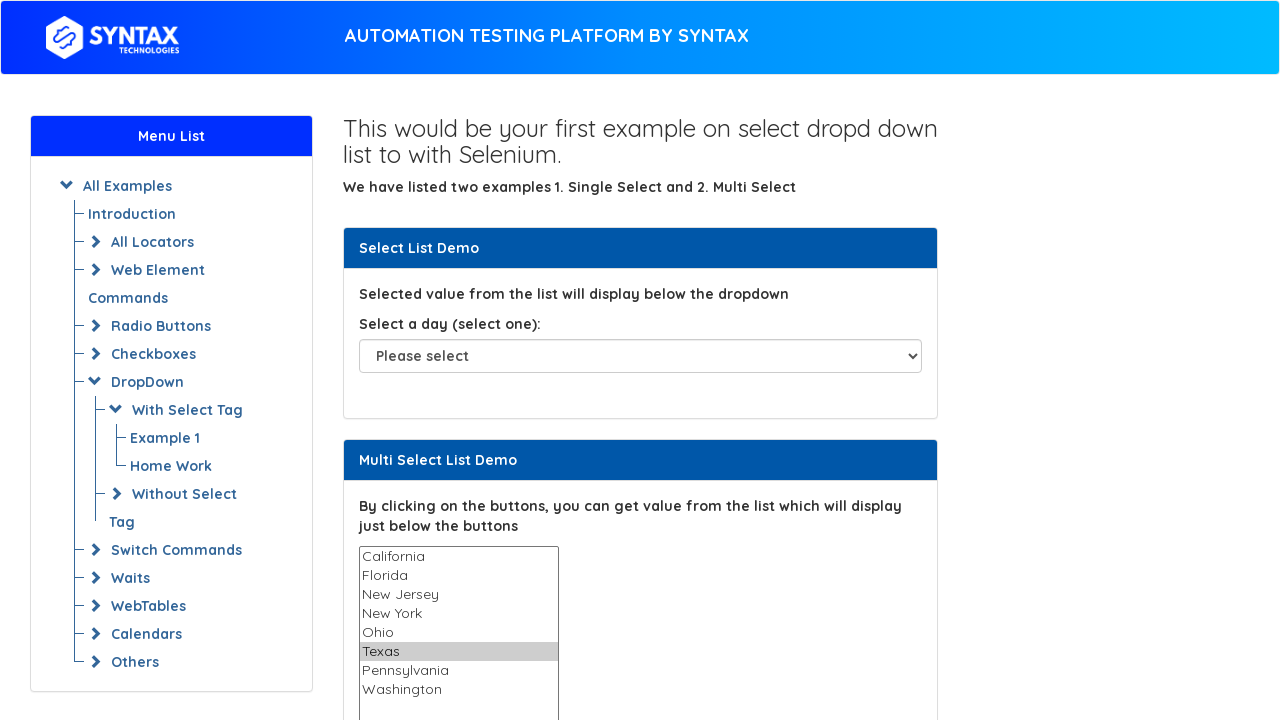

Waited 500ms for selection to register
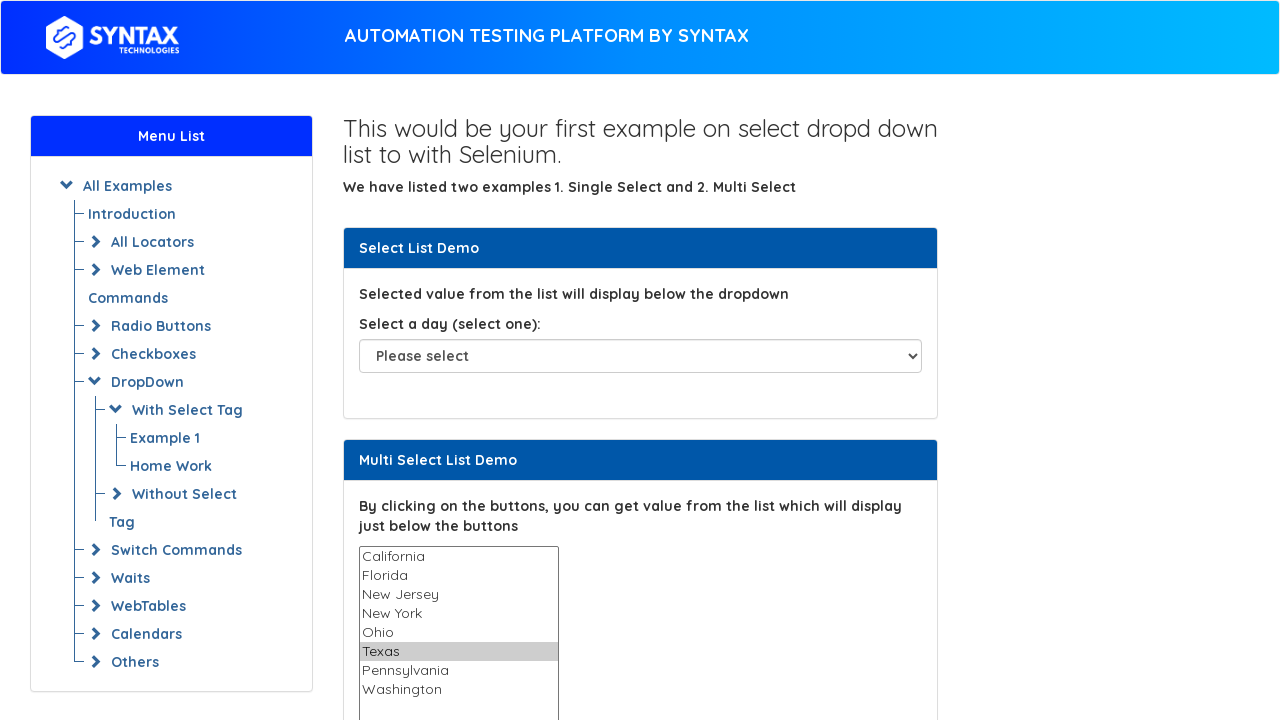

Selected option with value 'Pennsylvania' on #multi-select
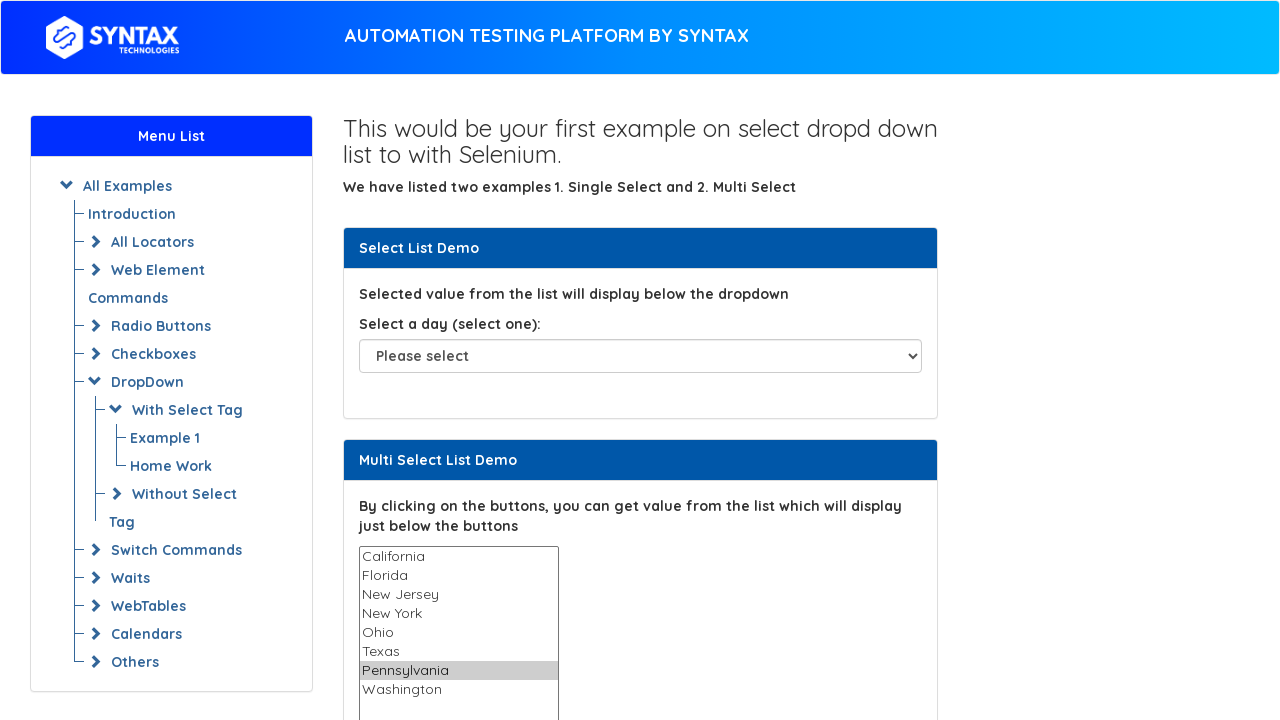

Waited 500ms for selection to register
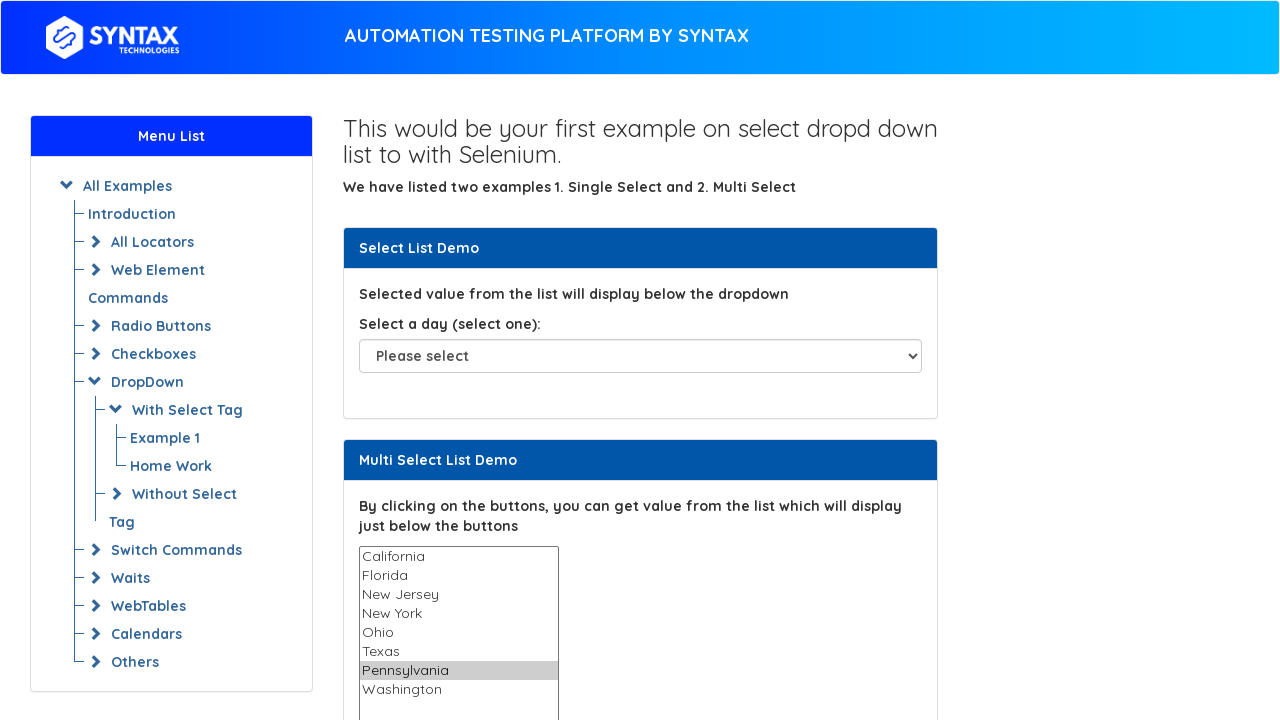

Selected option with value 'Washington' on #multi-select
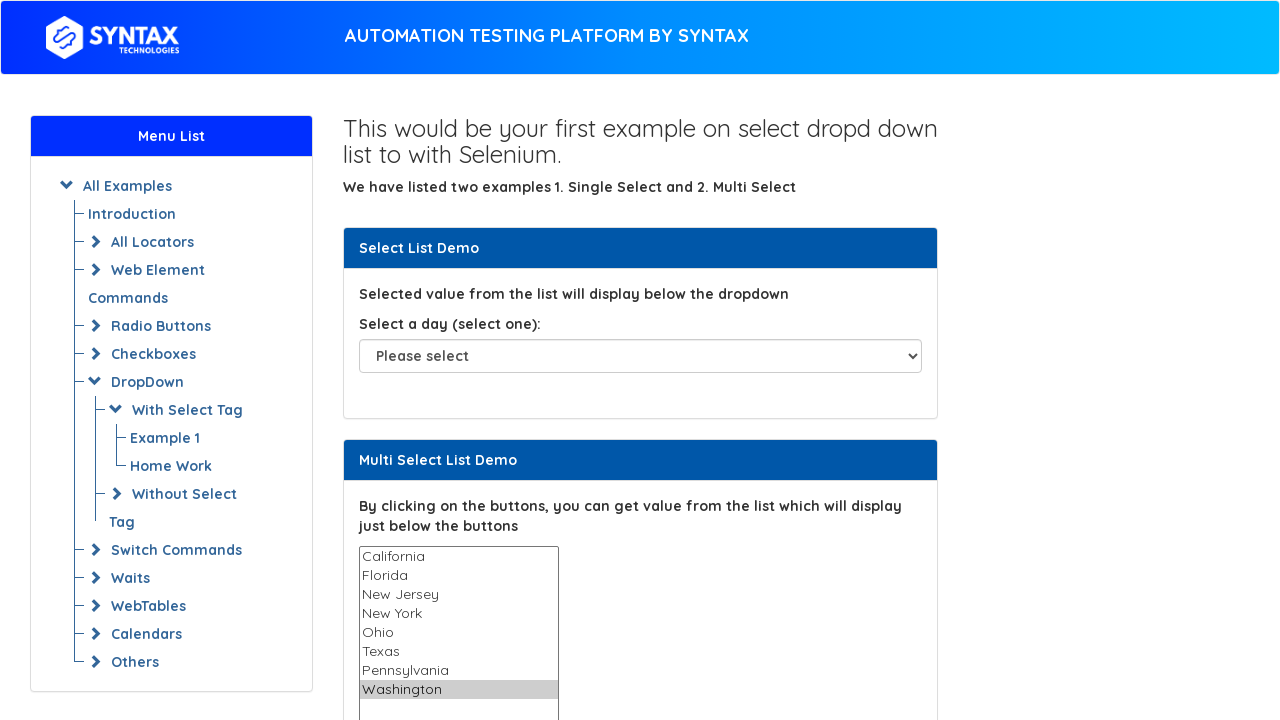

Waited 500ms for selection to register
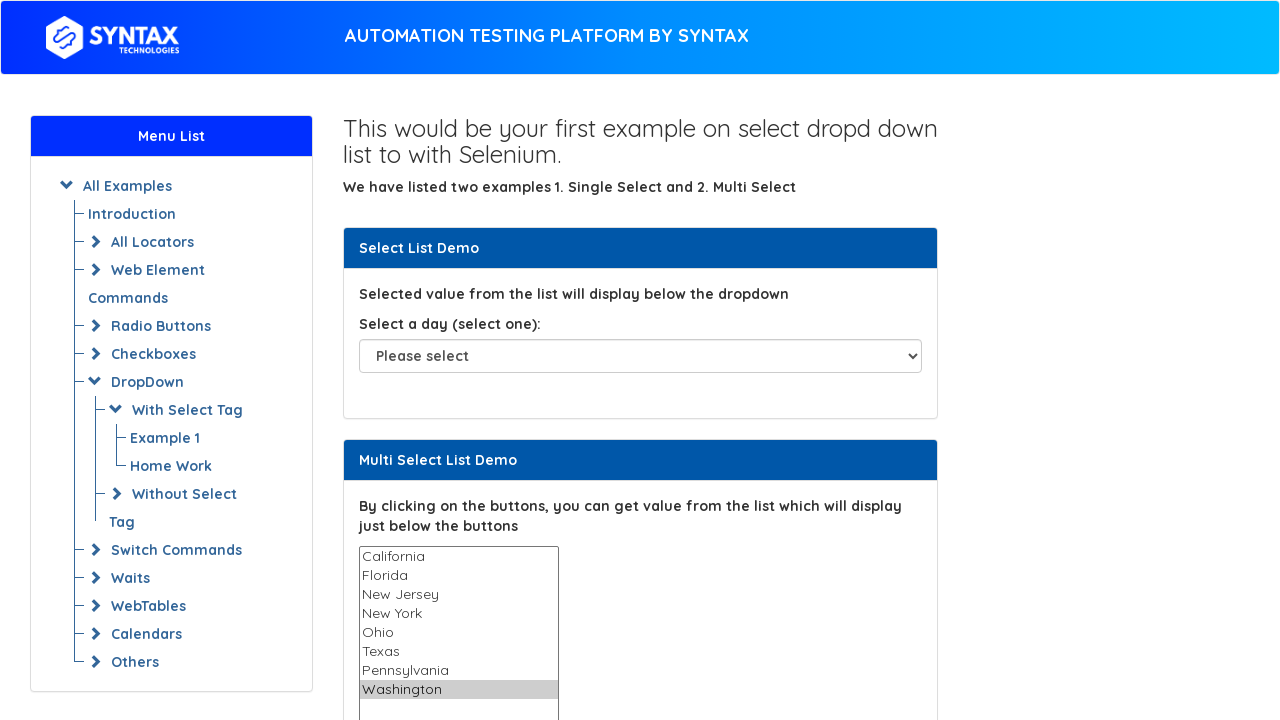

Deselected all options in the multi-select dropdown
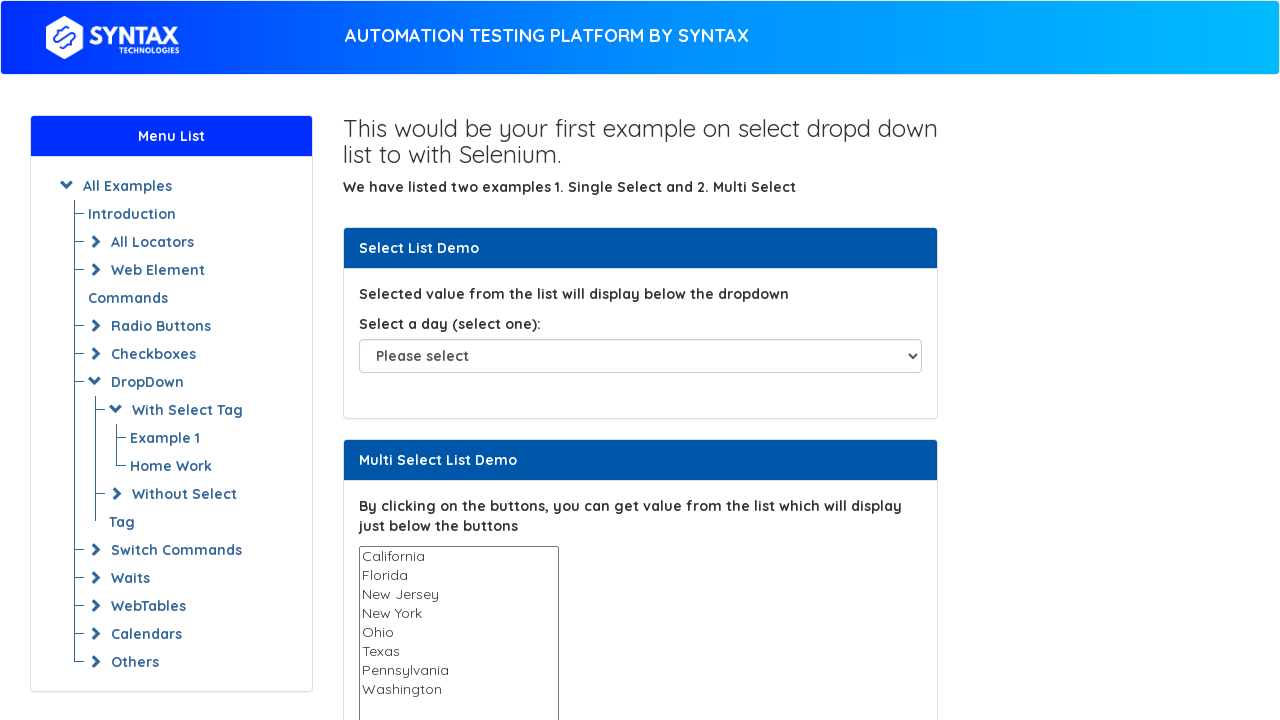

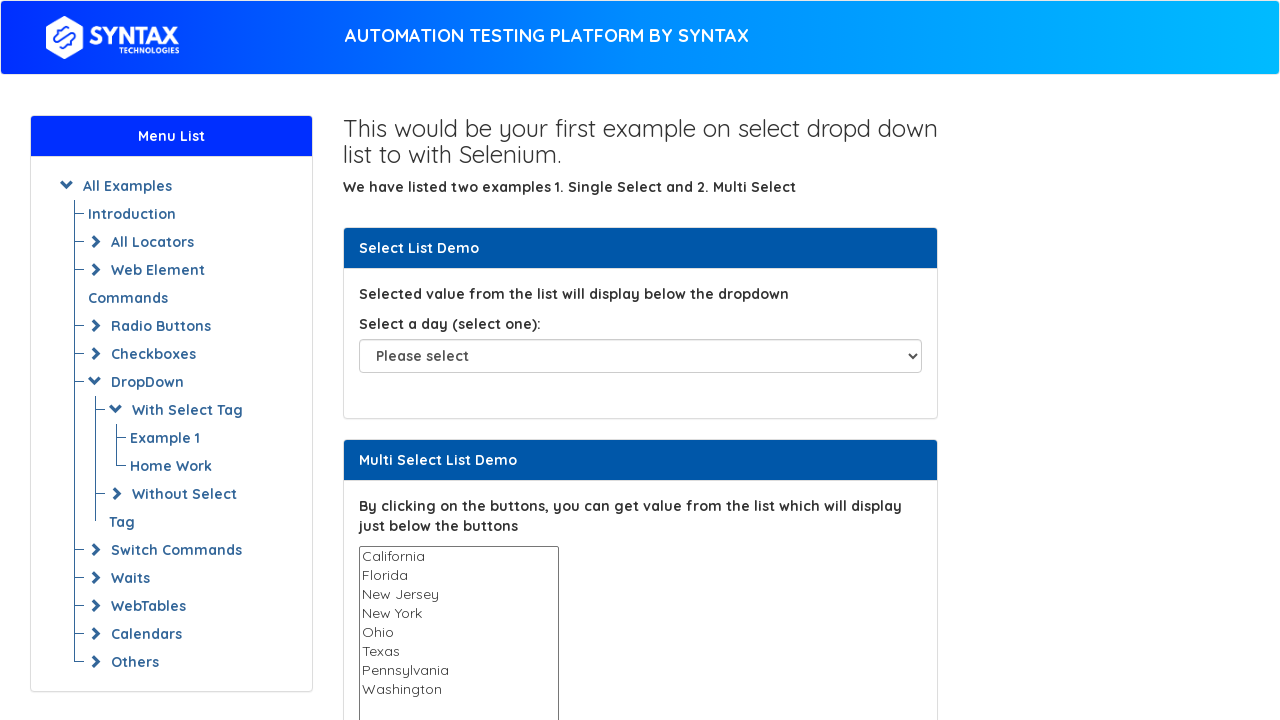